Tests a newsletter signup form by filling in first name, last name, and email fields, then submitting the form

Starting URL: https://secure-retreat-92358.herokuapp.com

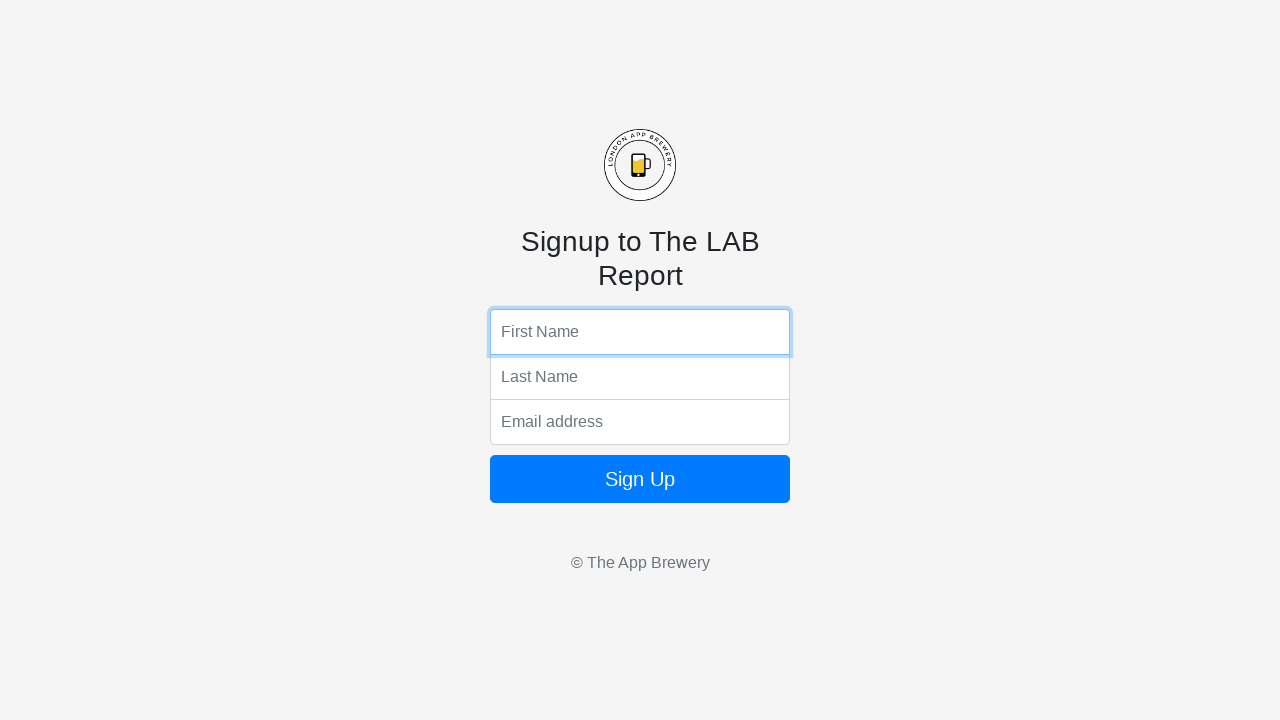

Filled first name field with 'Michael' on .top
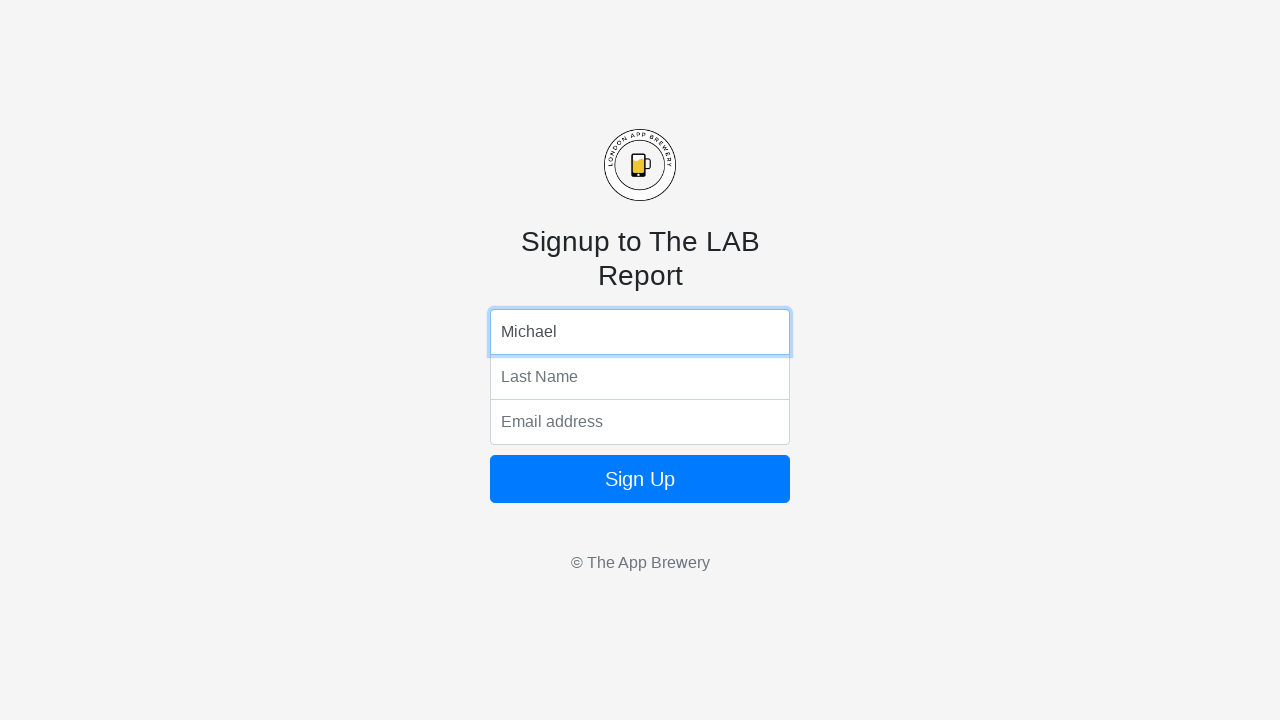

Filled last name field with 'Johnson' on .middle
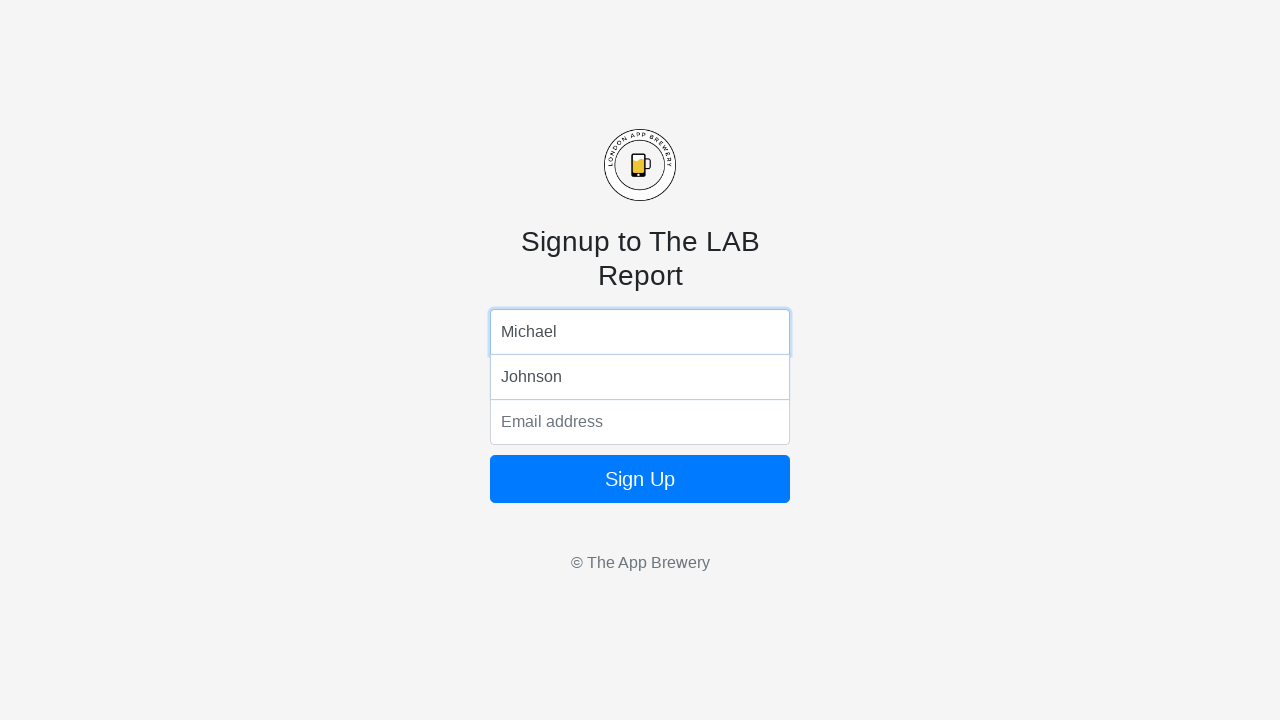

Filled email field with 'michael.johnson@example.com' on .bottom
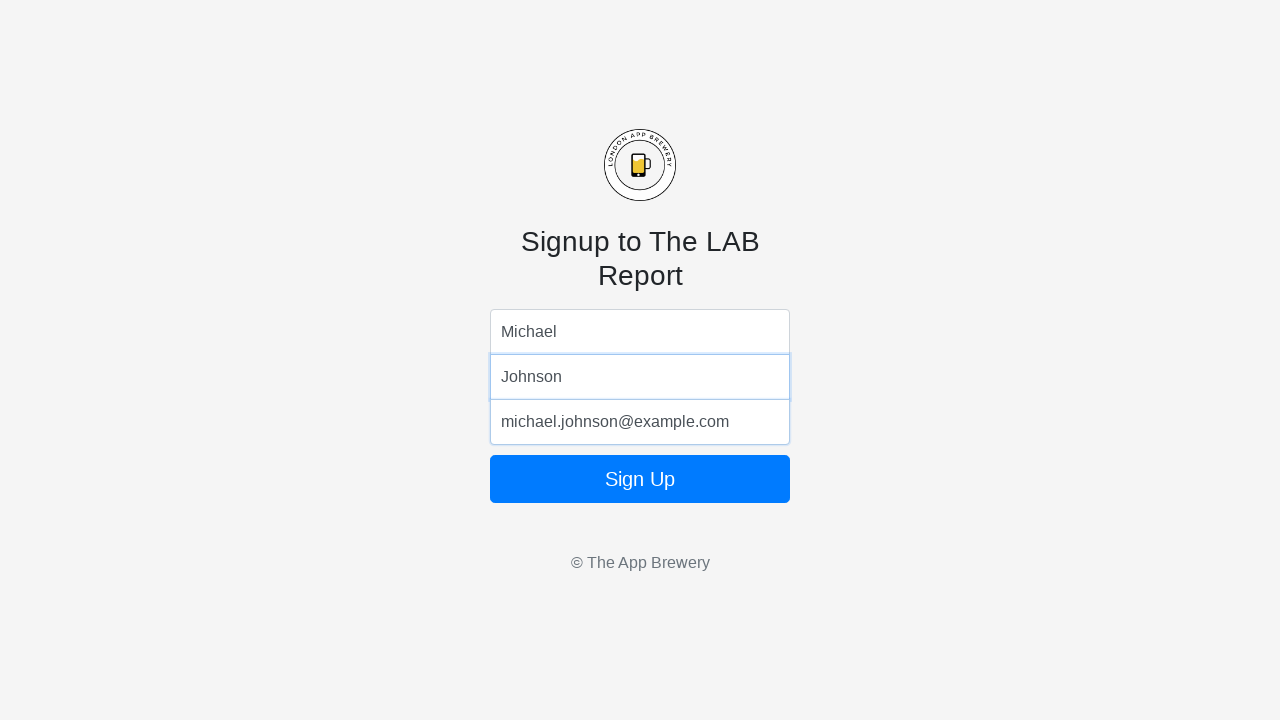

Clicked submit button to send newsletter signup form at (640, 479) on form button
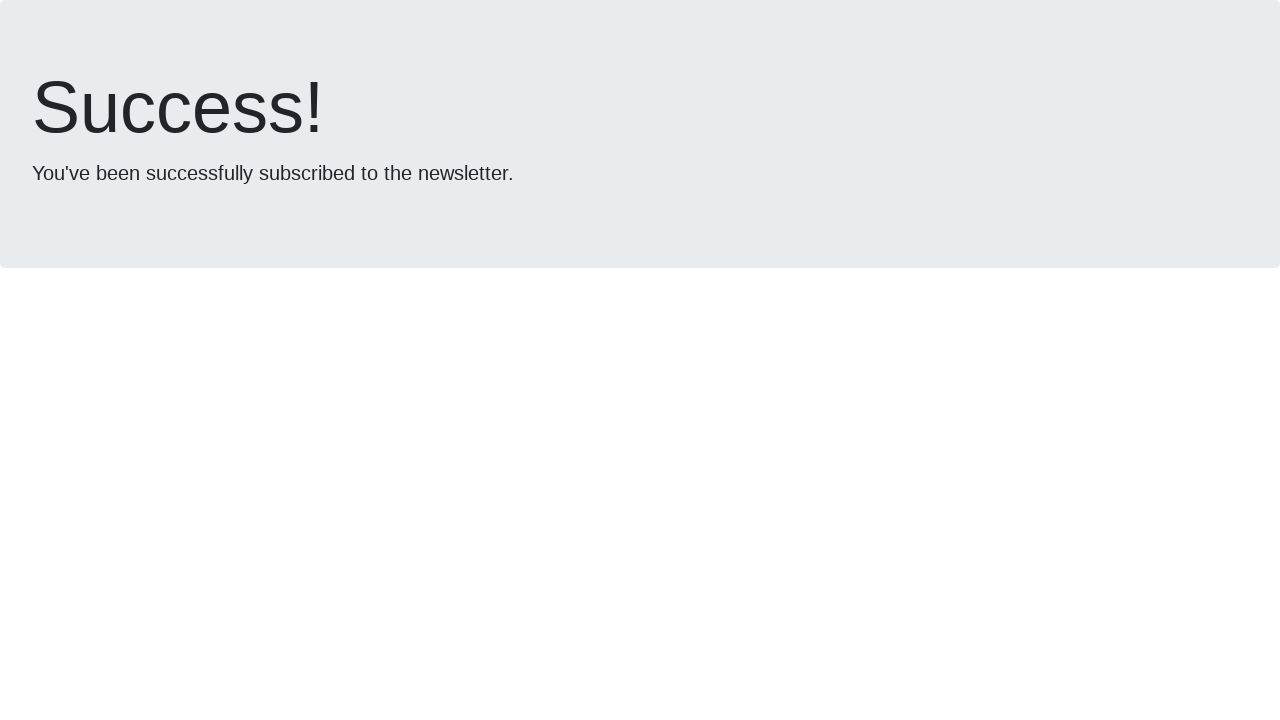

Form submission completed and page loaded
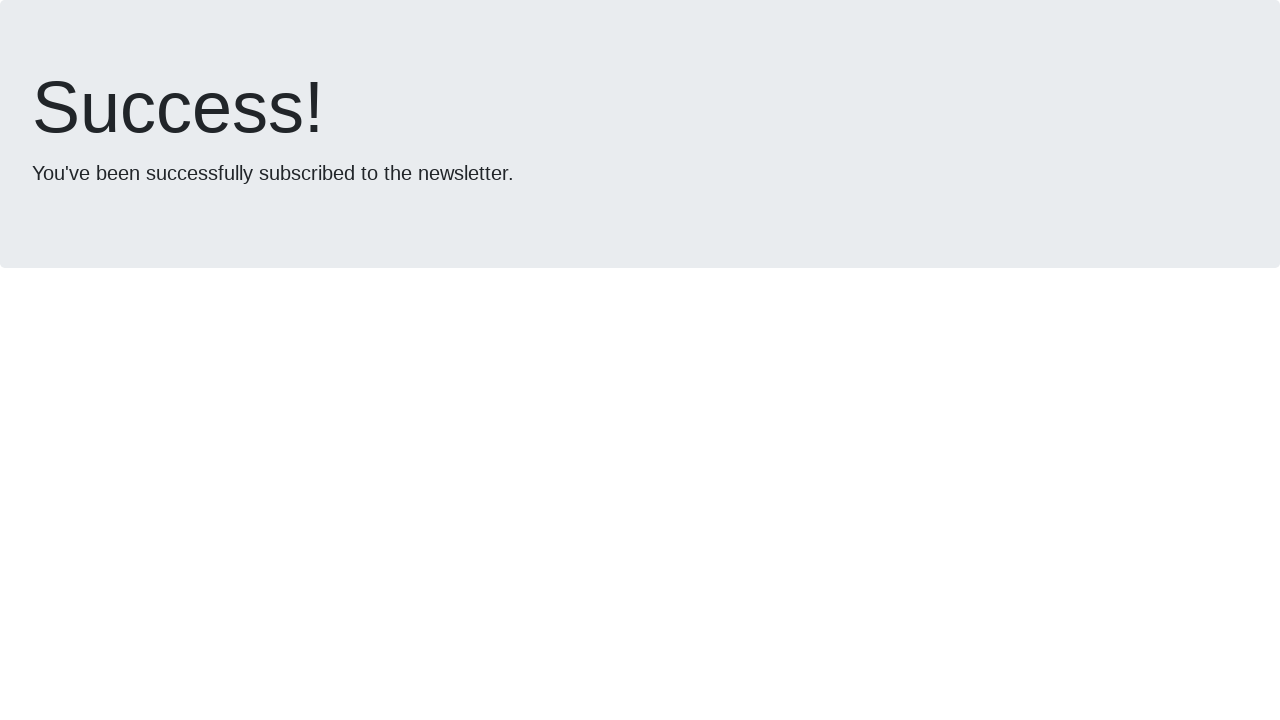

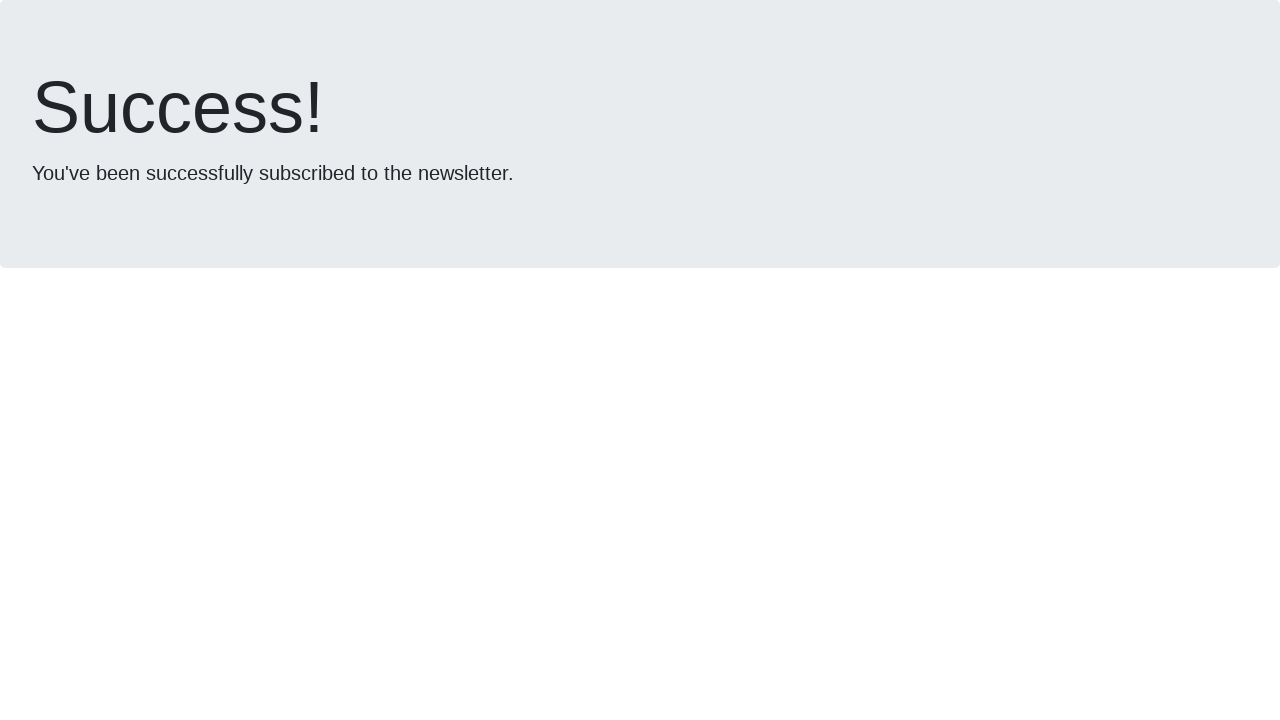